Tests autosuggestion dropdown functionality by typing a partial search term and selecting a matching option from the dropdown suggestions.

Starting URL: https://rahulshettyacademy.com/dropdownsPractise/

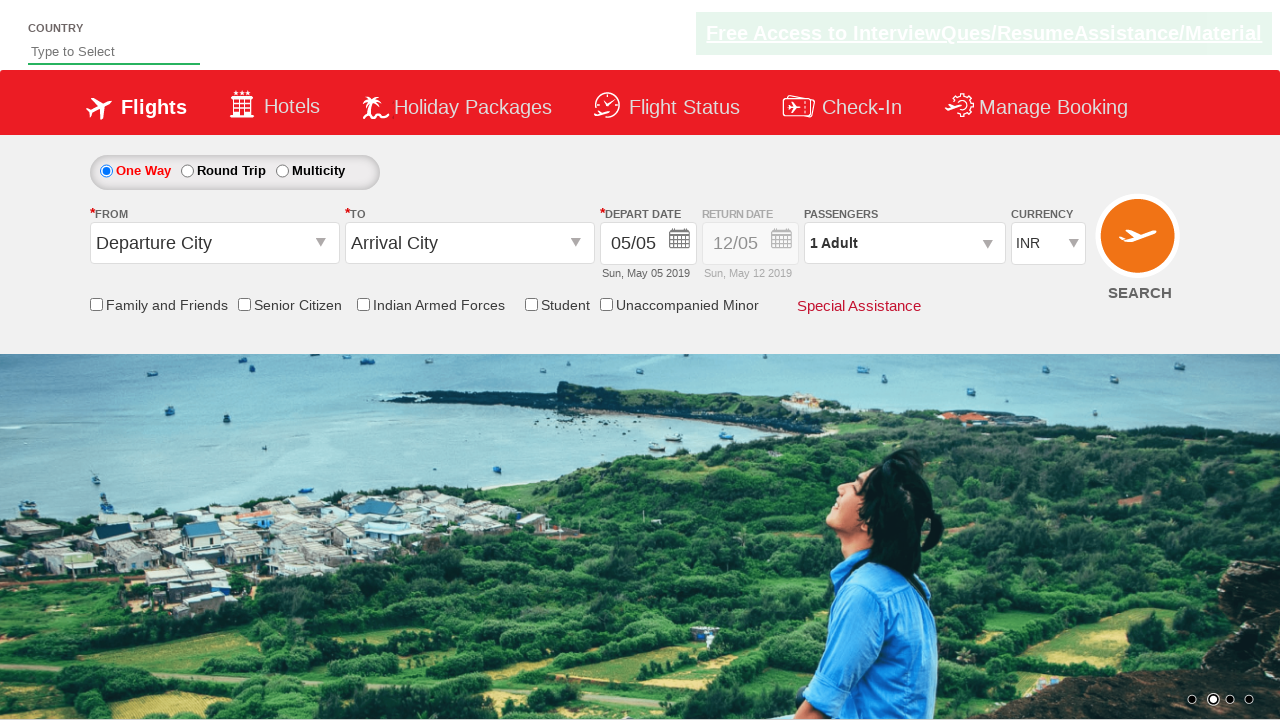

Filled autosuggest field with 'ind' to trigger dropdown on #autosuggest
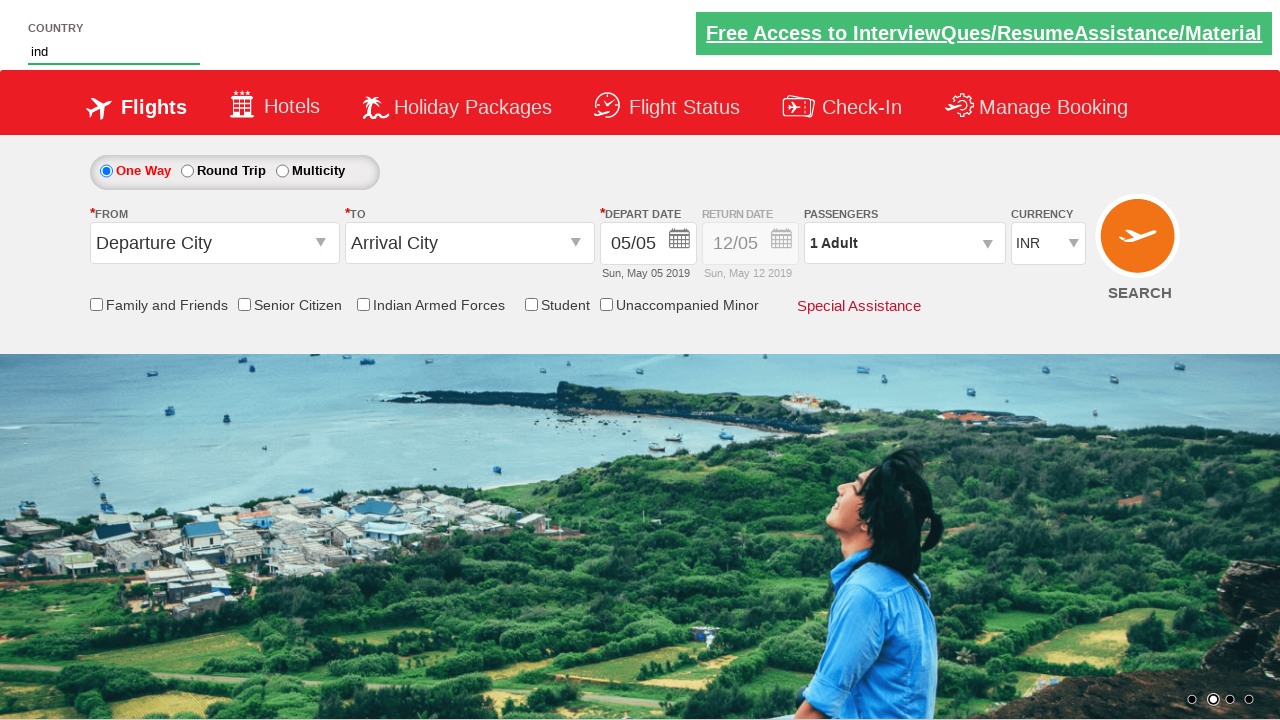

Autocomplete suggestions dropdown appeared
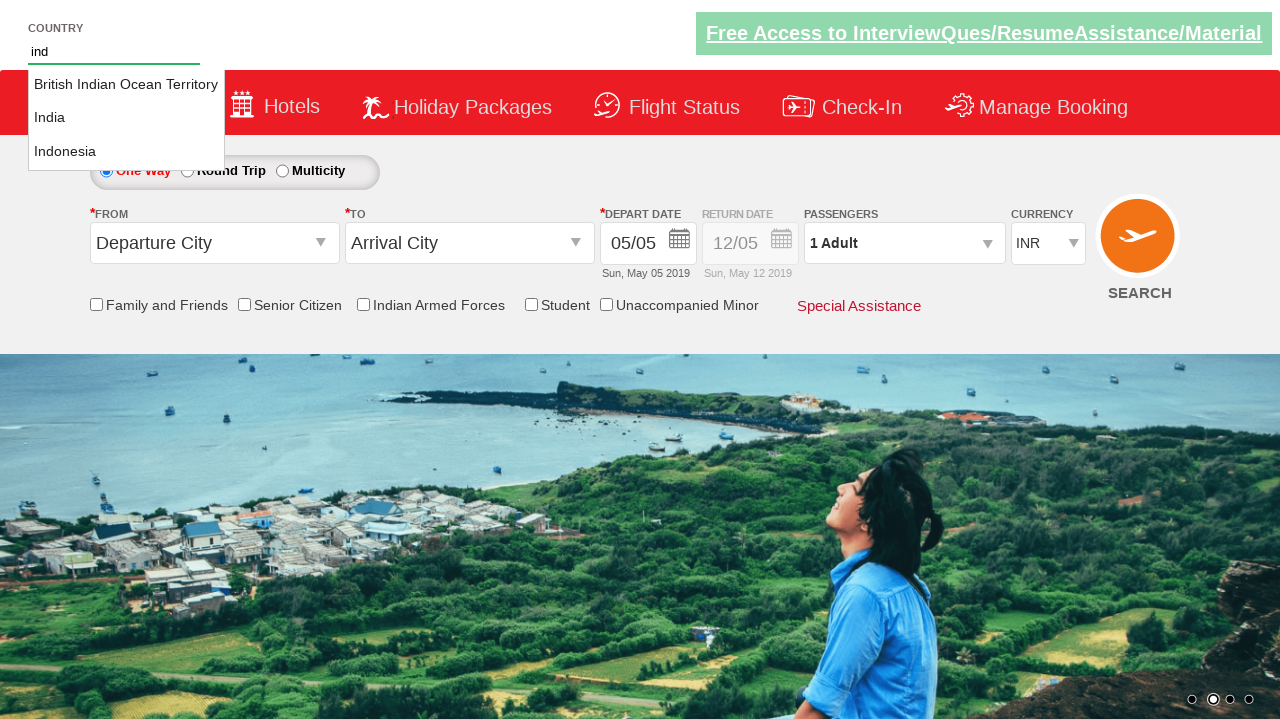

Selected 'India' from dropdown suggestions at (126, 118) on li.ui-menu-item a >> nth=1
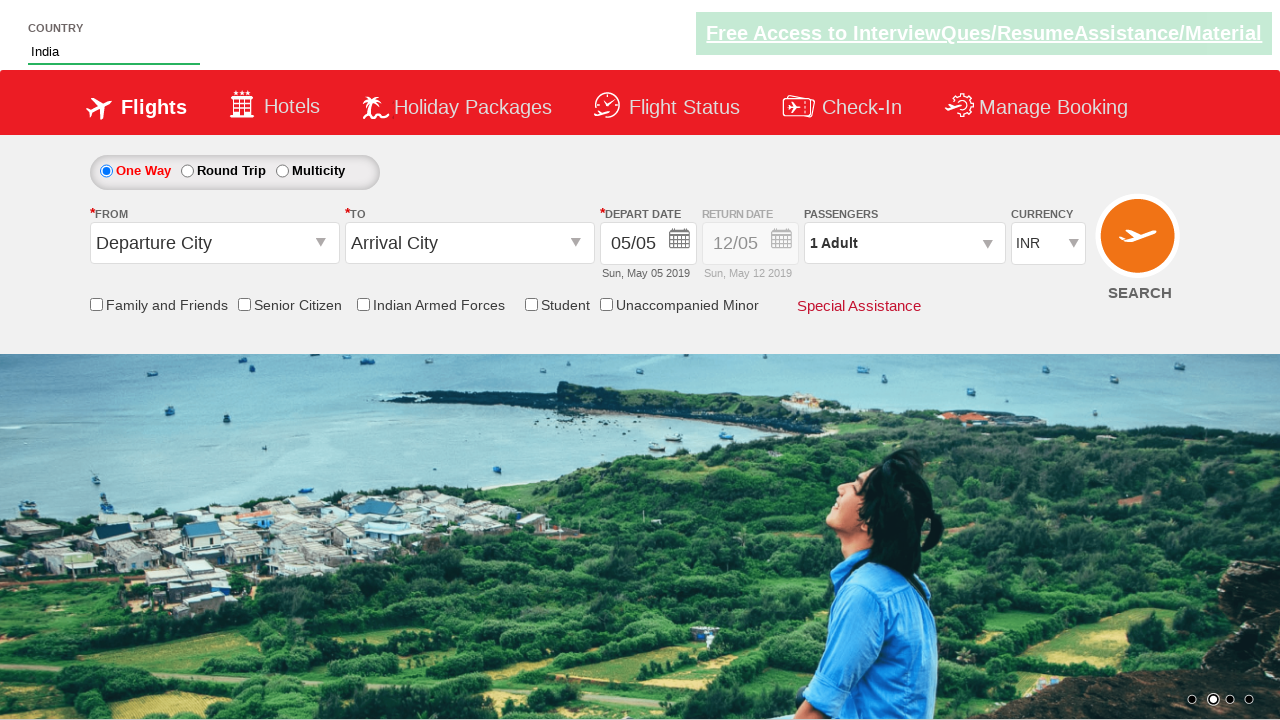

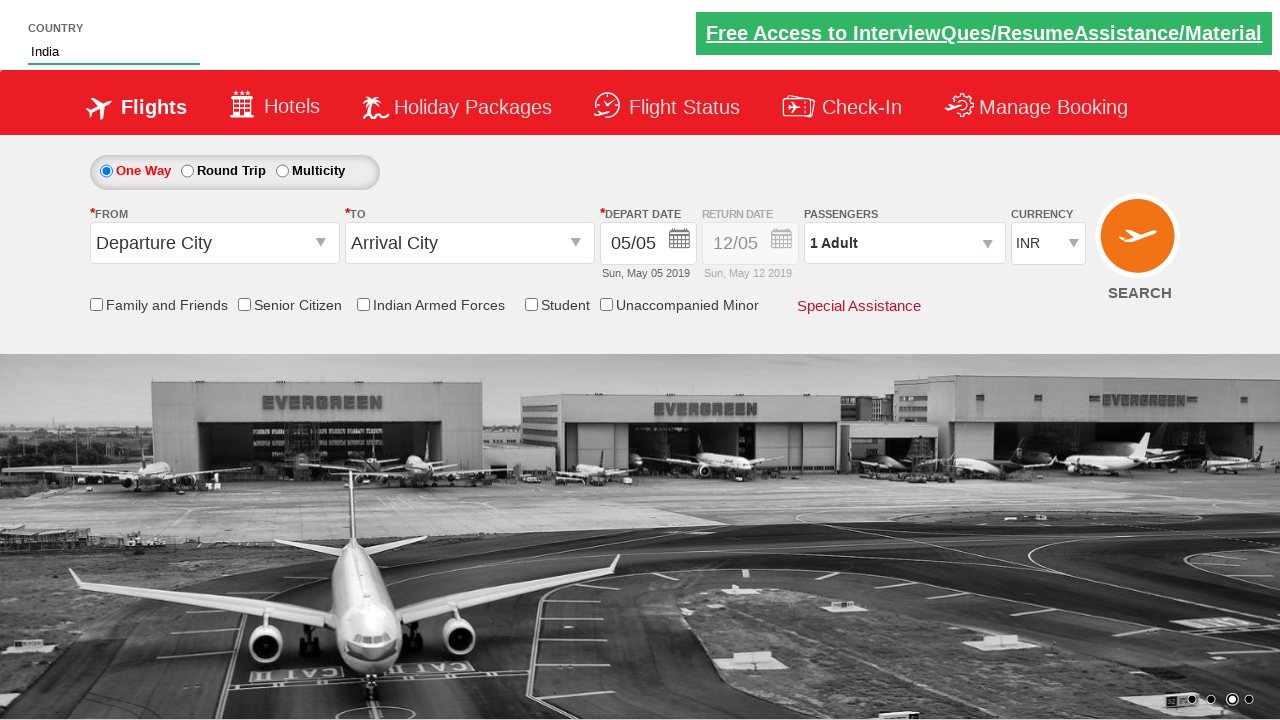